Tests registration form by filling all form fields and submitting the form

Starting URL: http://suninjuly.github.io/registration2.html

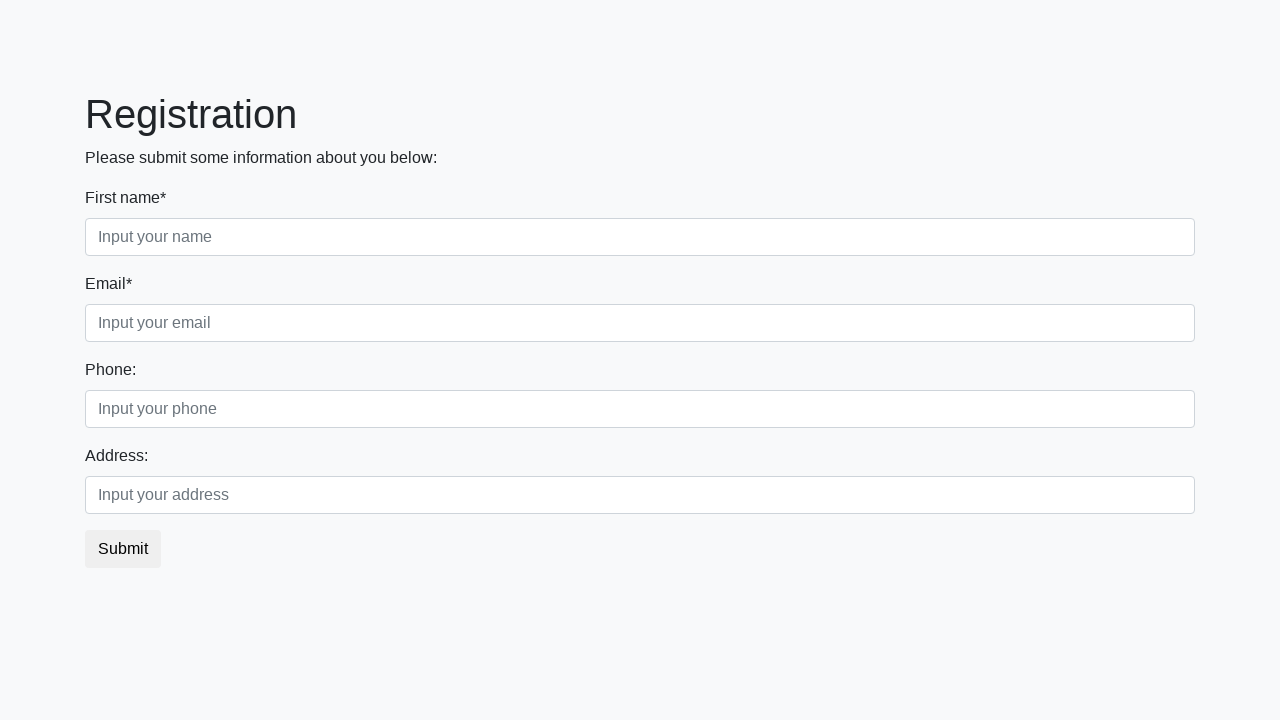

Located all form control input fields
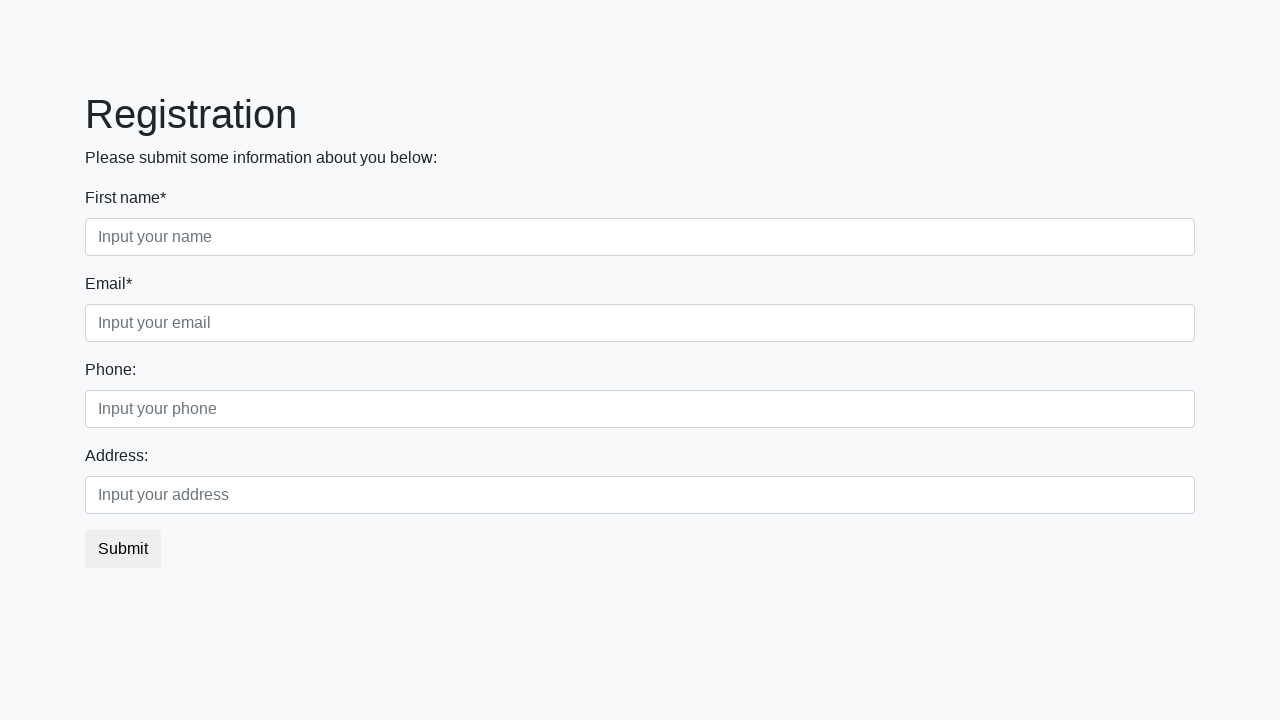

Filled registration field 1 with 'potato' on .form-control >> nth=0
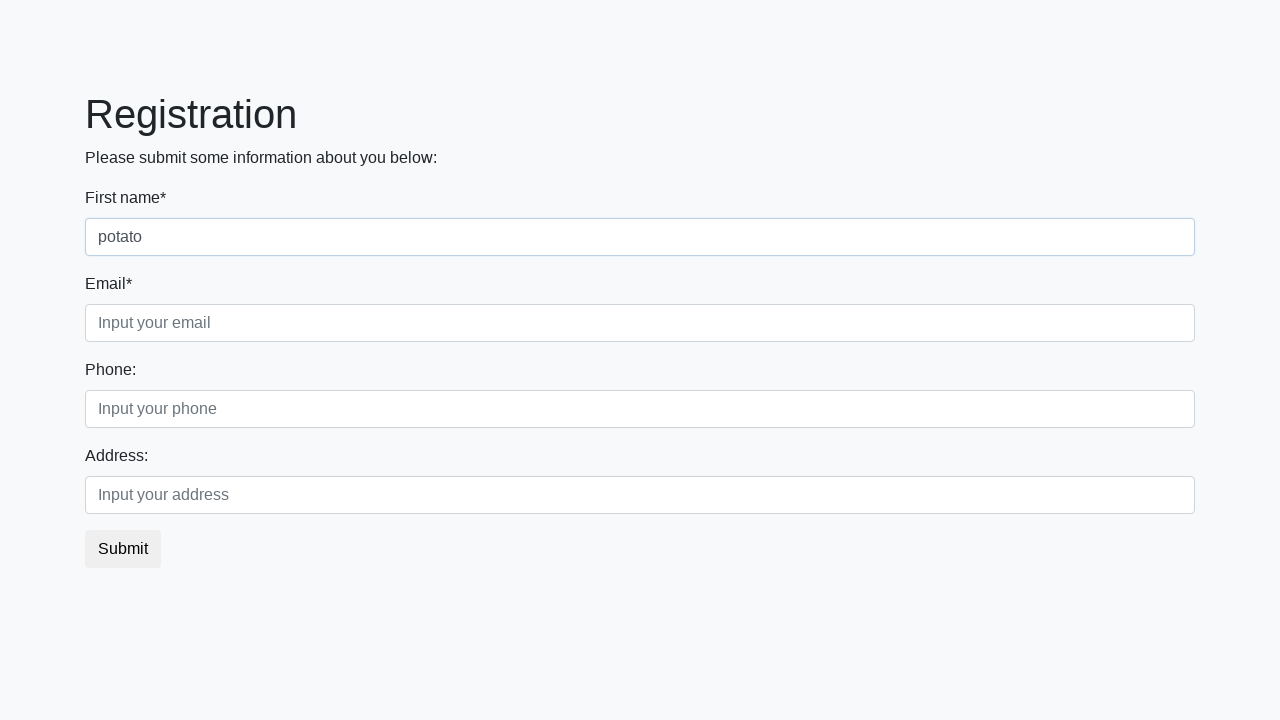

Filled registration field 2 with 'potato' on .form-control >> nth=1
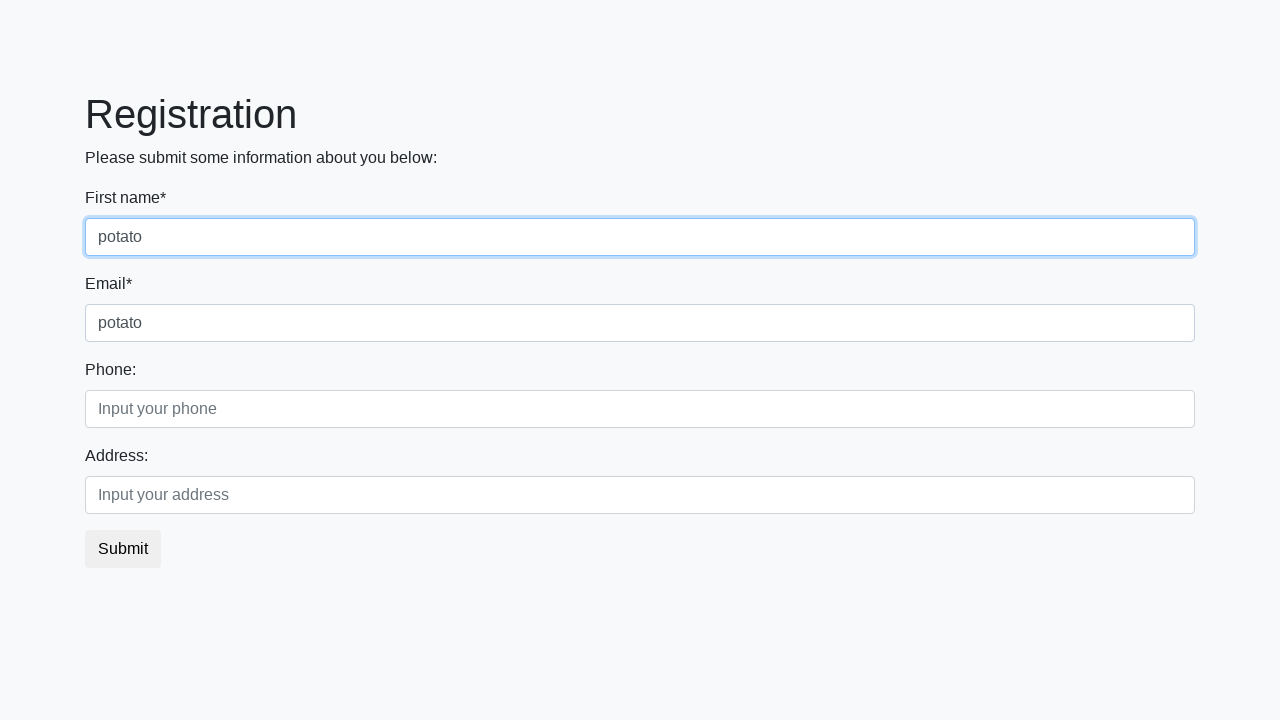

Filled registration field 3 with 'potato@field.com' on .form-control >> nth=2
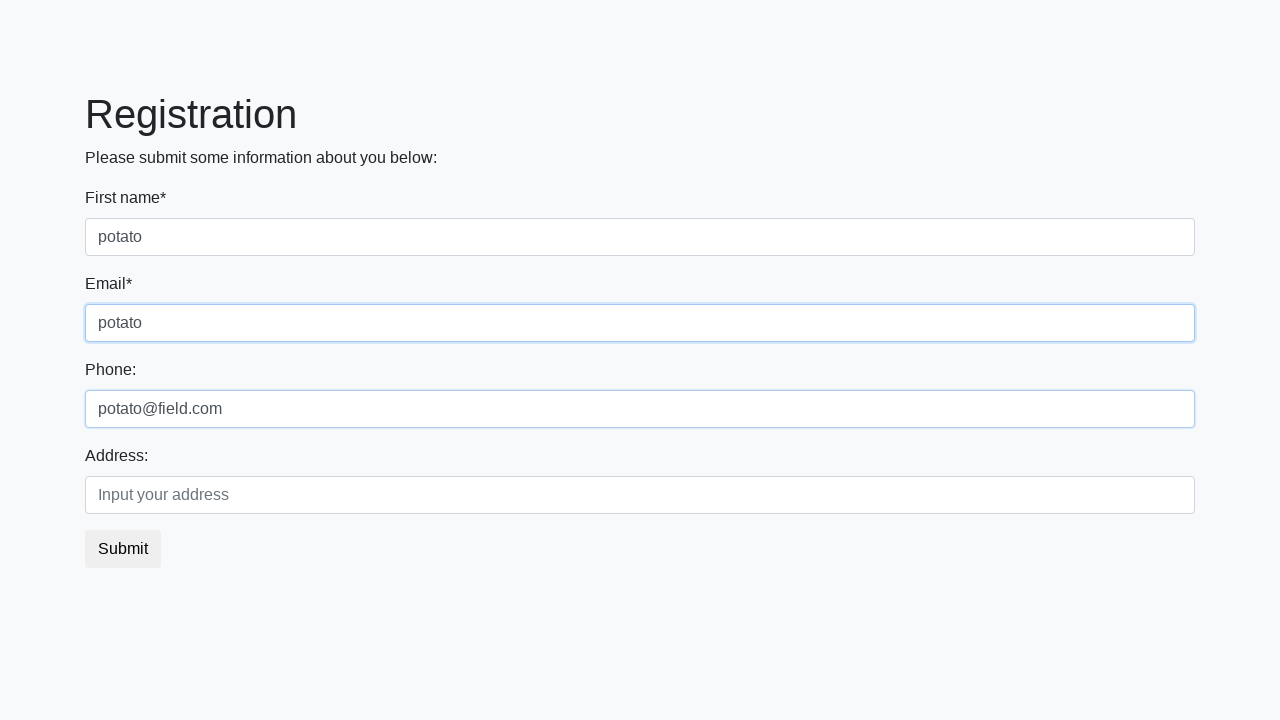

Filled registration field 4 with '123' on .form-control >> nth=3
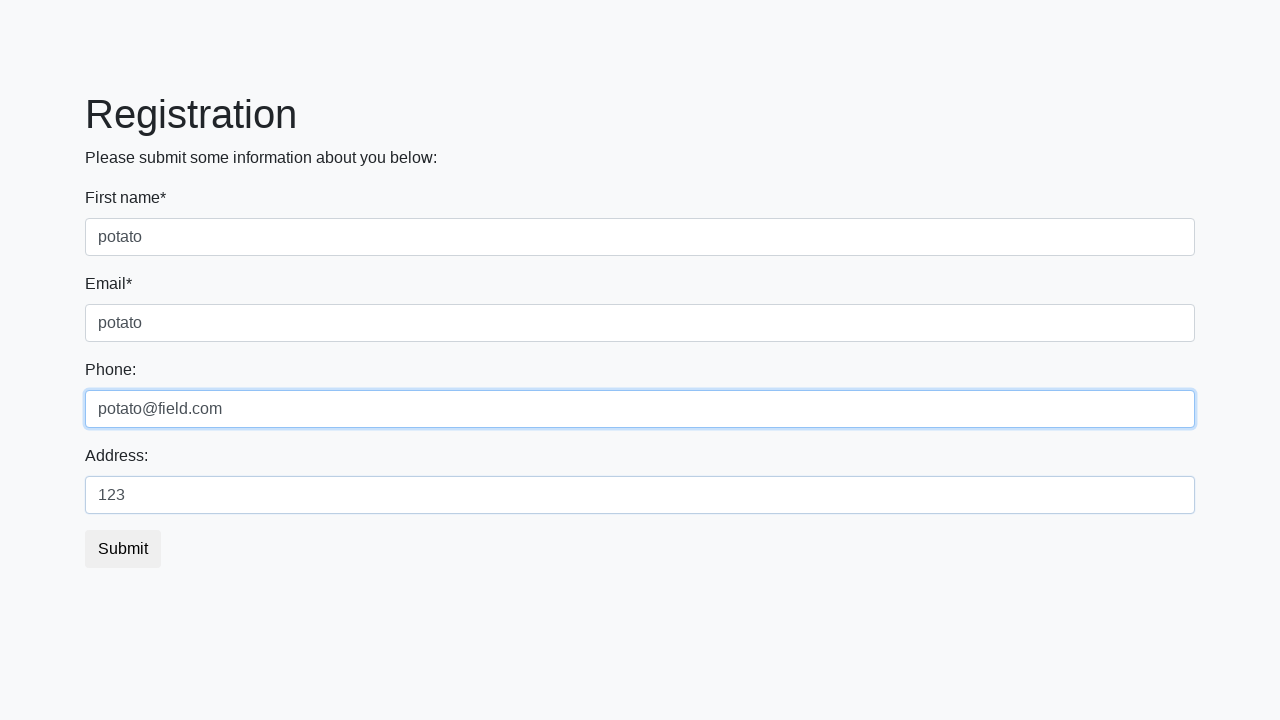

Clicked submit button to complete registration at (123, 549) on .btn-default
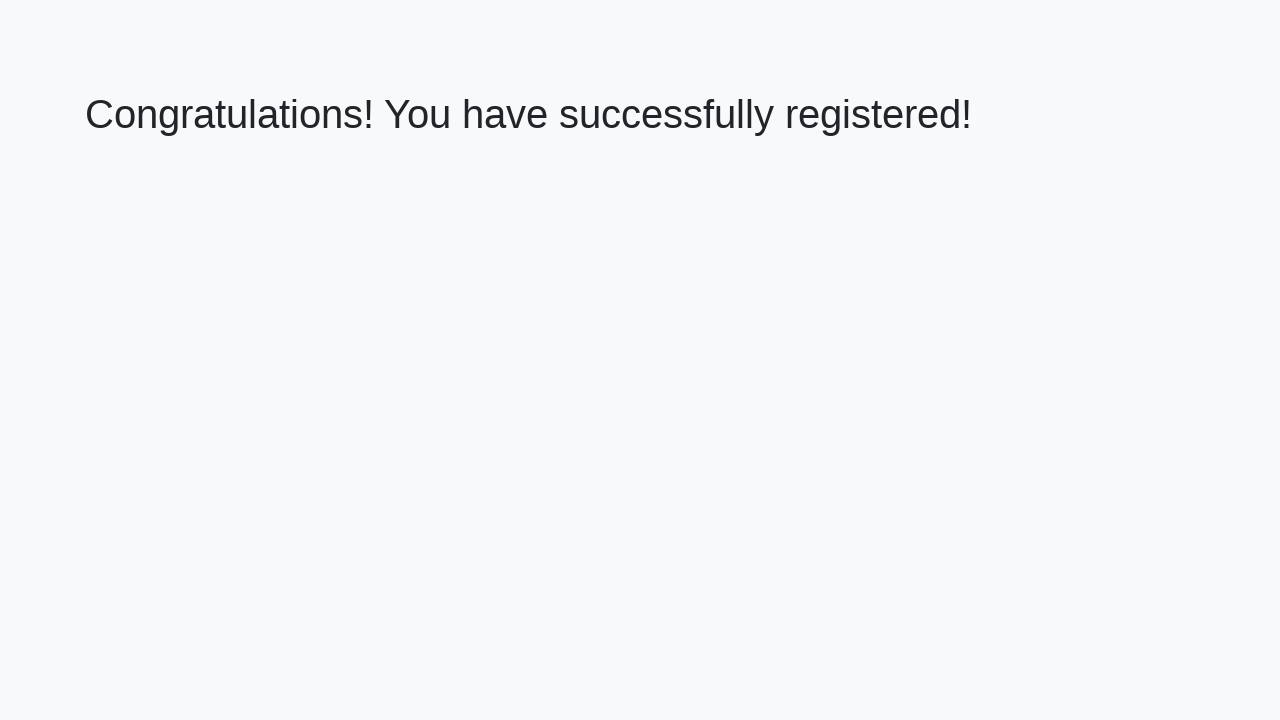

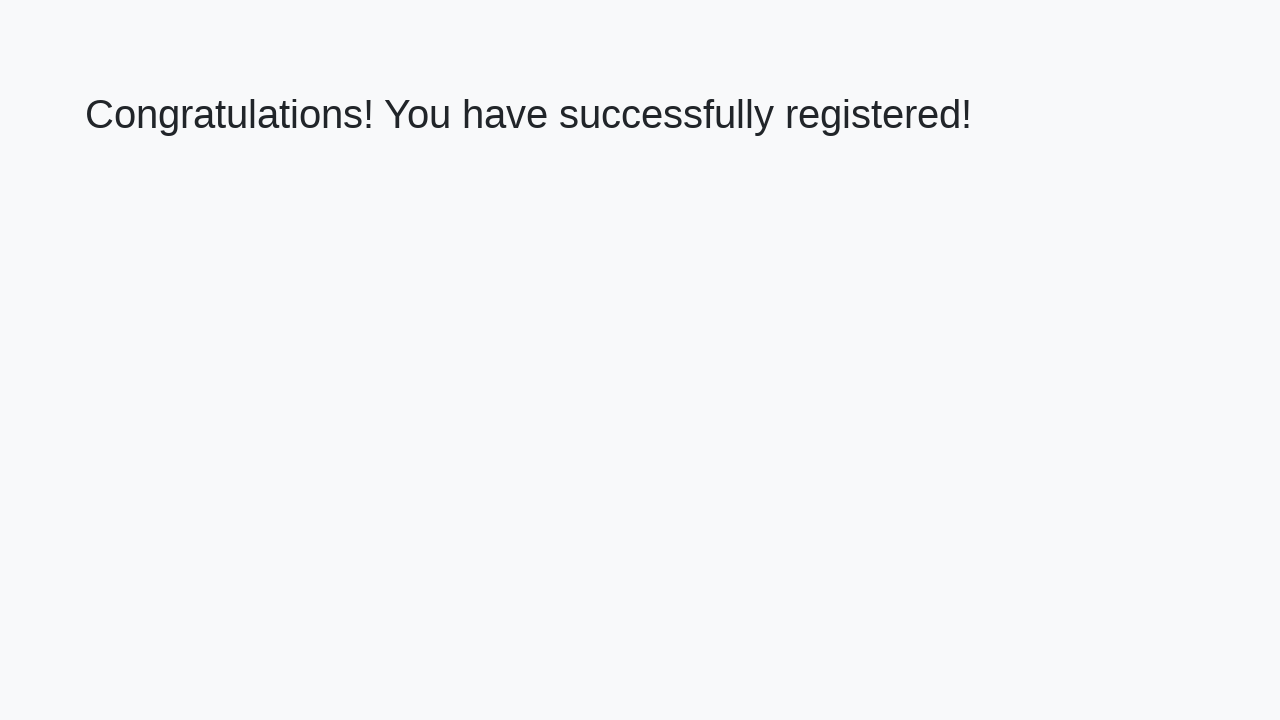